Tests hover functionality by moving the mouse over an avatar element and verifying that a caption becomes visible when hovering.

Starting URL: http://the-internet.herokuapp.com/hovers

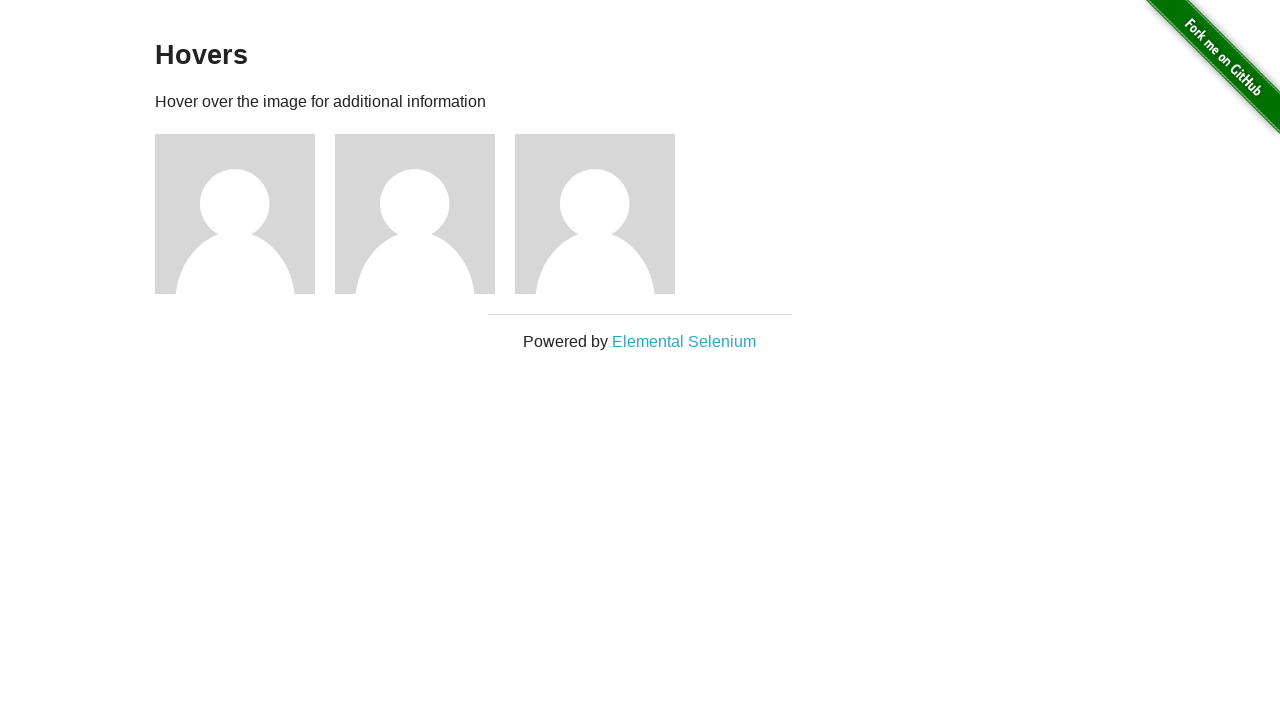

Located the first avatar figure element
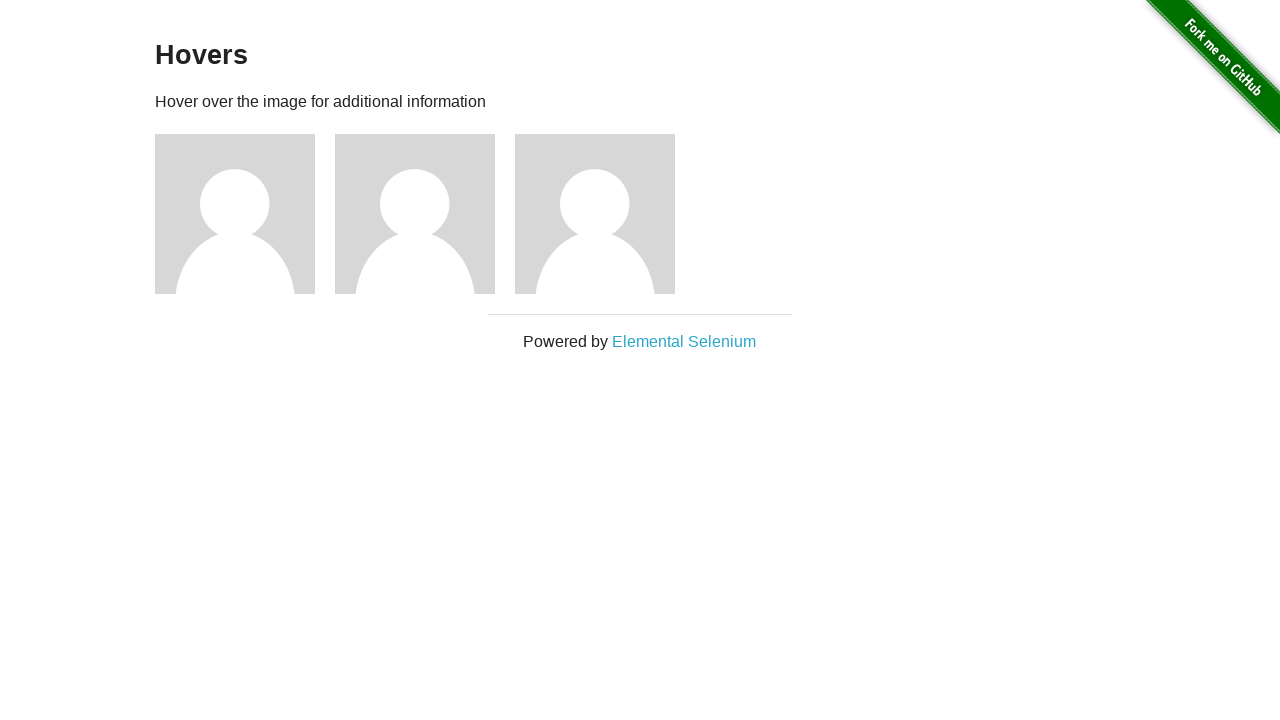

Hovered over the avatar element at (245, 214) on .figure >> nth=0
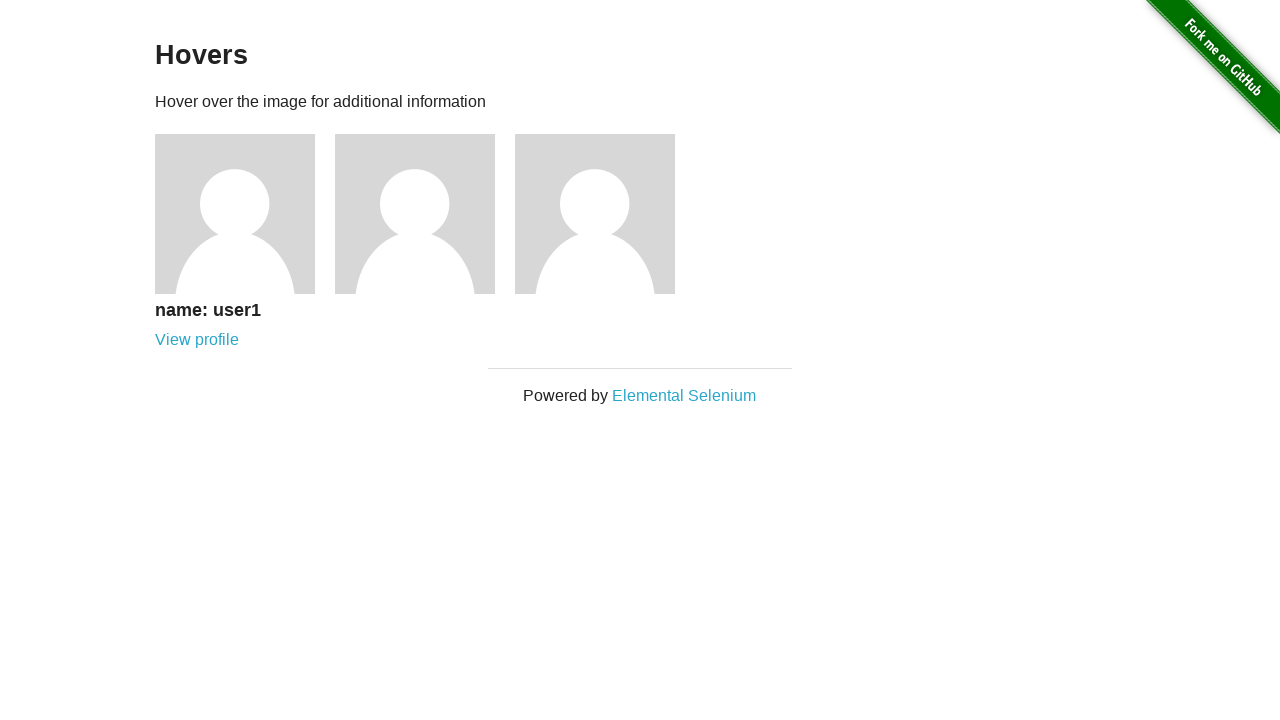

Caption became visible after hover
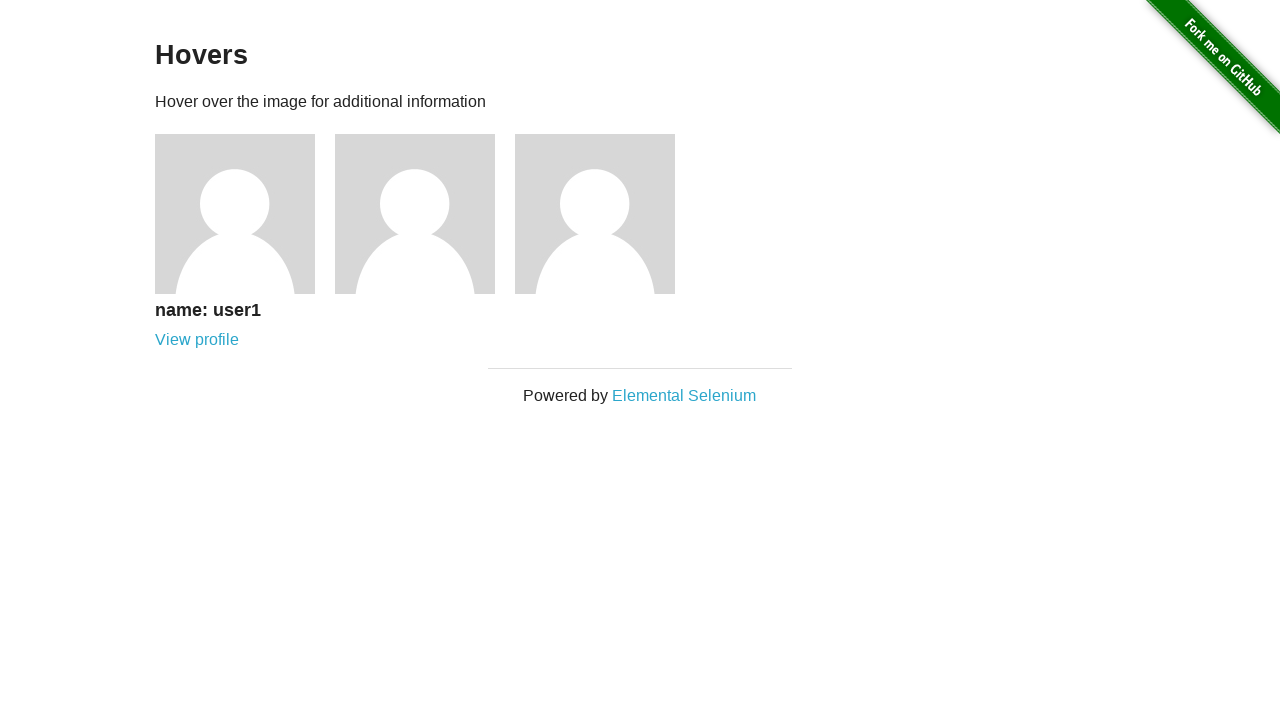

Located the caption element
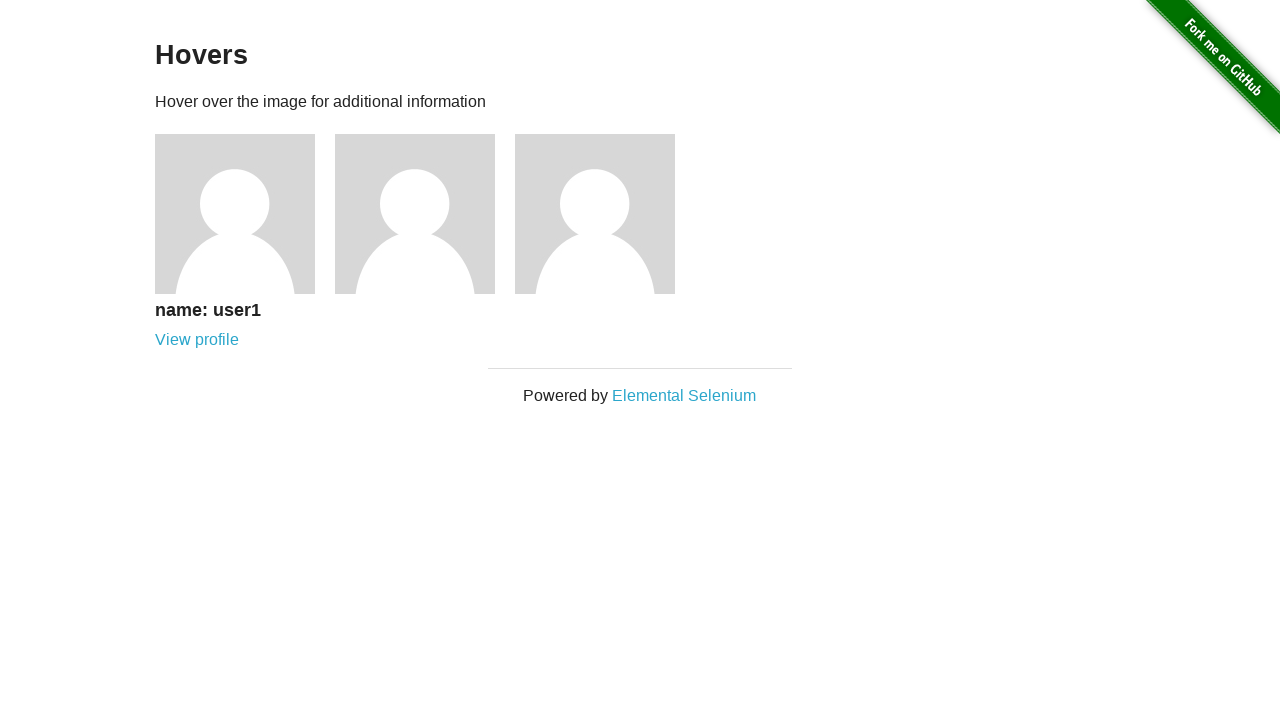

Verified that caption is visible after hover
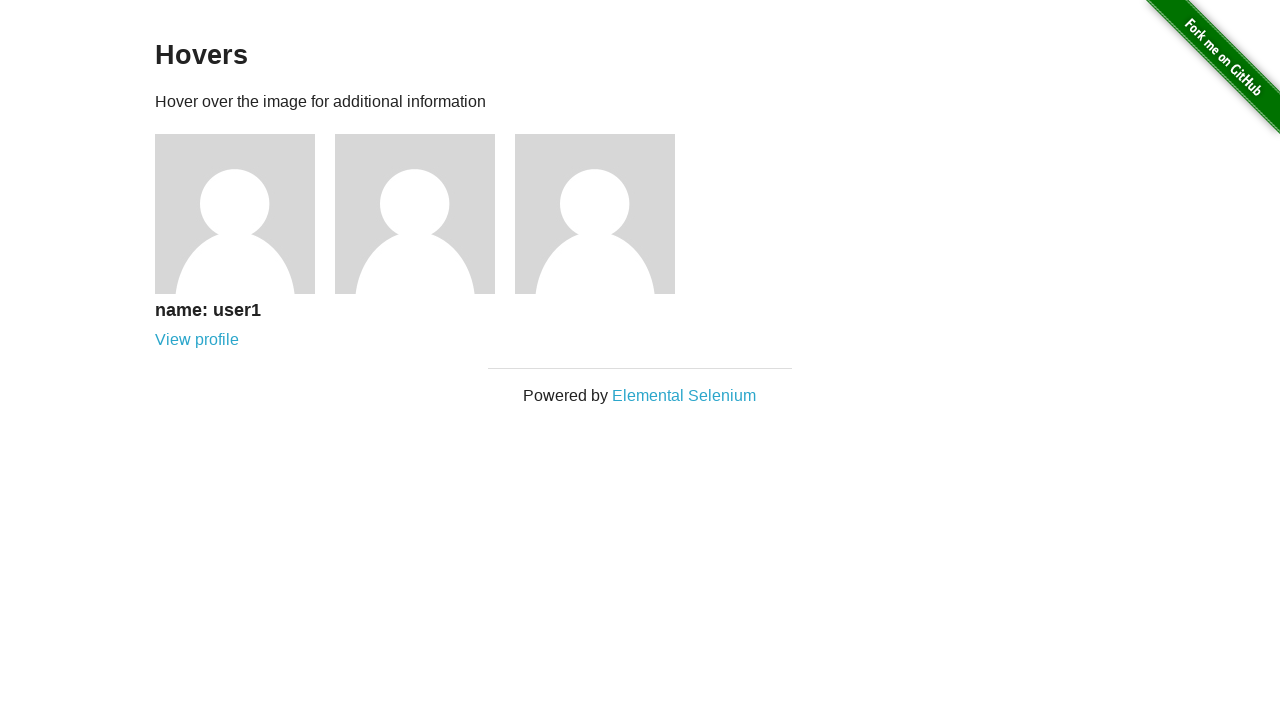

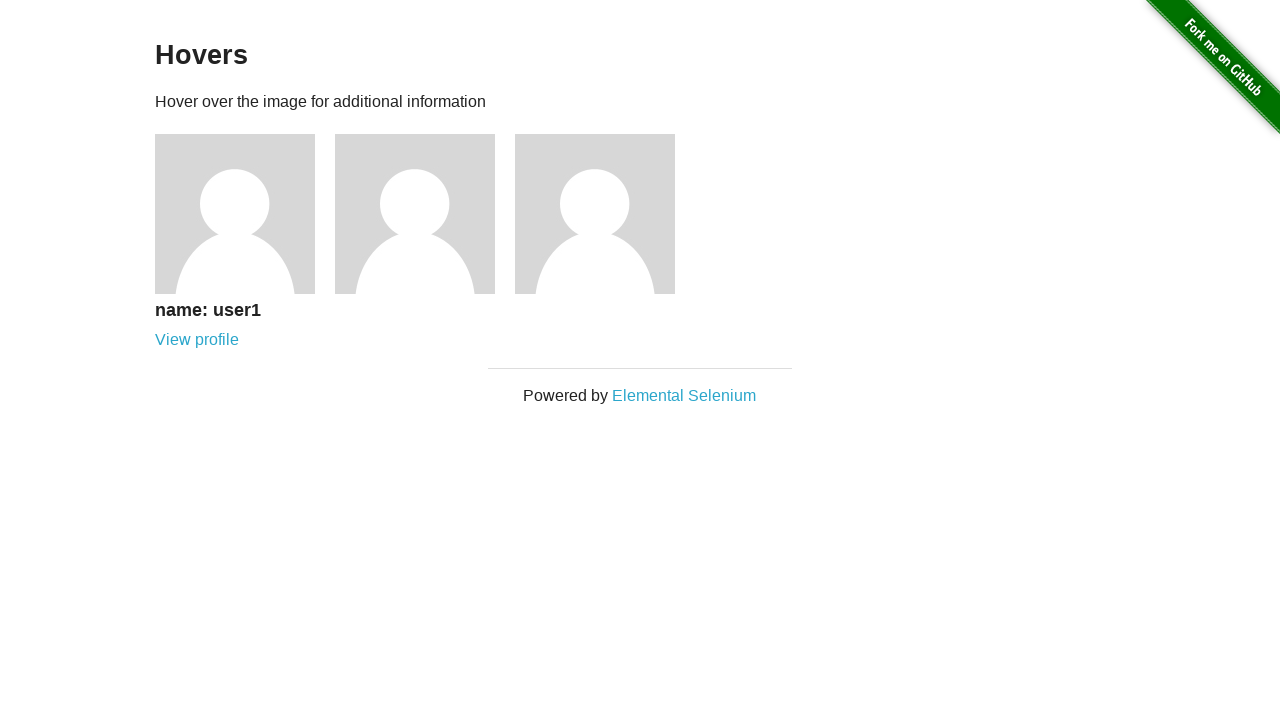